Tests browser back button navigation by using mouse back button action on the HDFC home loan EMI calculator page

Starting URL: https://www.hdfc.com/home-loan-emi-calculator

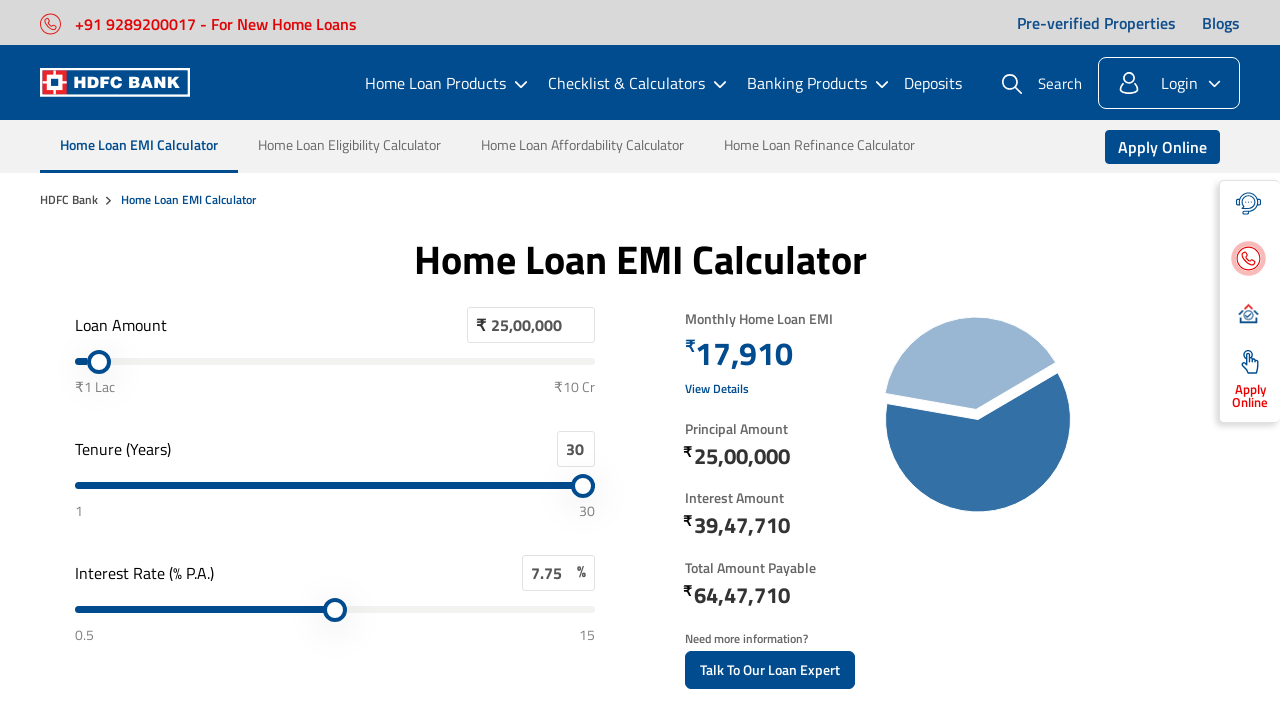

Clicked browser back button to navigate back in history
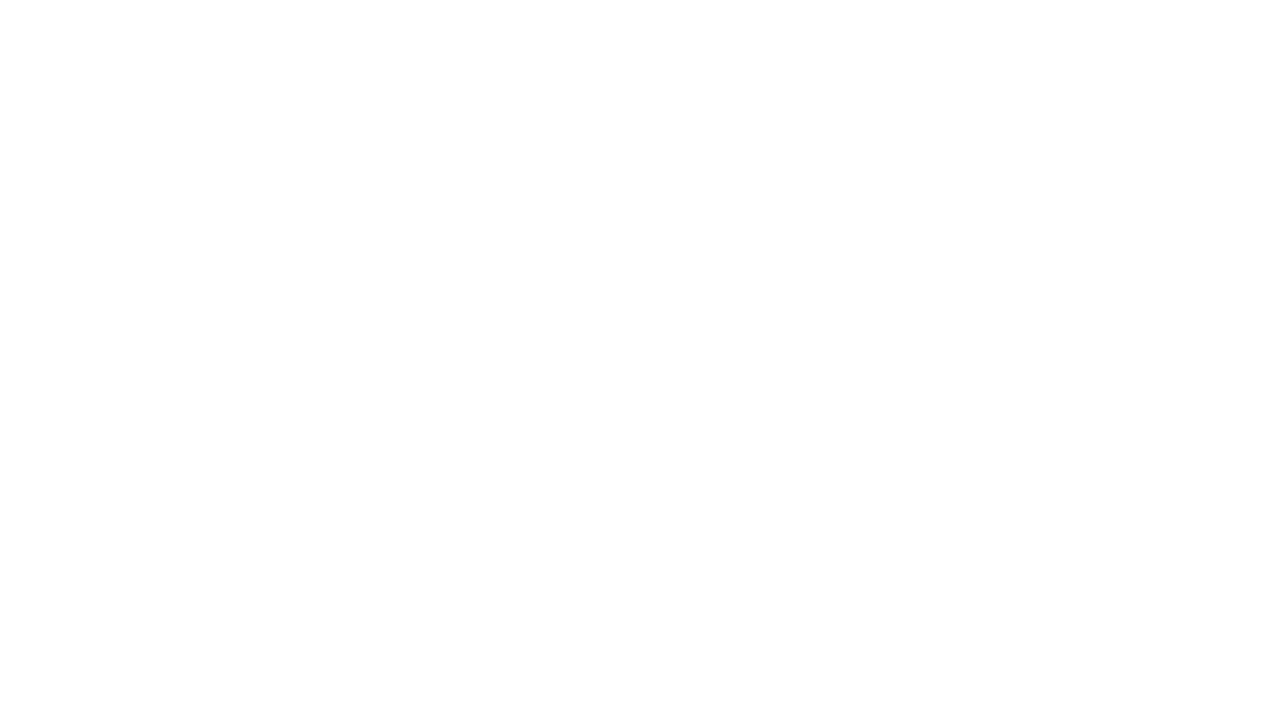

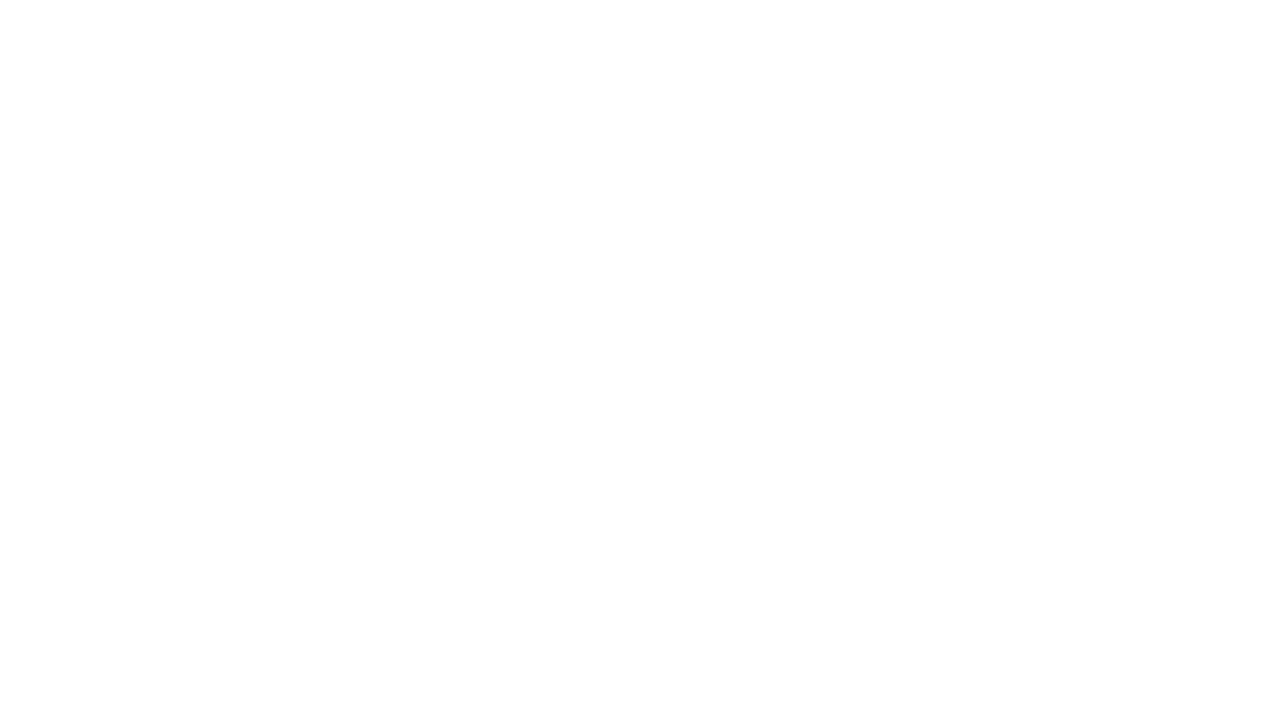